Tests navigation on Mindera website by opening the hamburger menu and clicking on the "Case" link to navigate to case studies.

Starting URL: https://www.mindera.com/

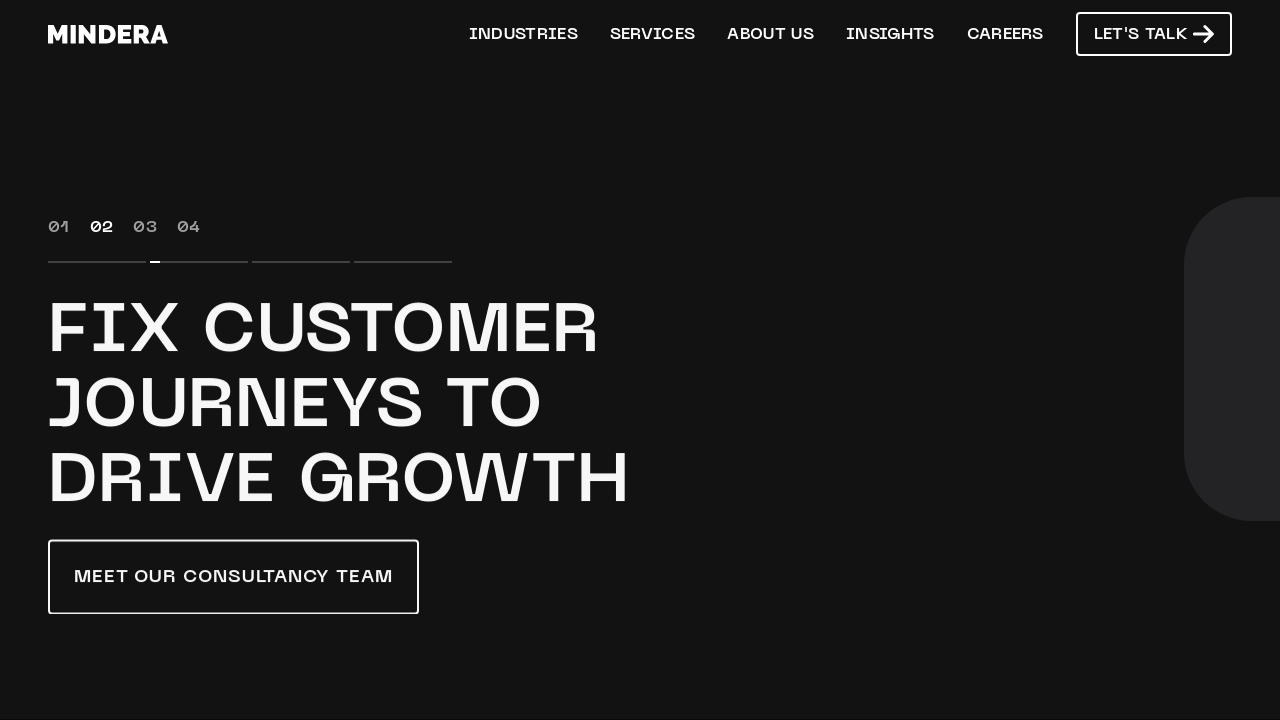

Clicked hamburger menu to open navigation at (523, 34) on button.hamburger, .hamburger-menu, [aria-label='Menu'], .menu-toggle, nav button
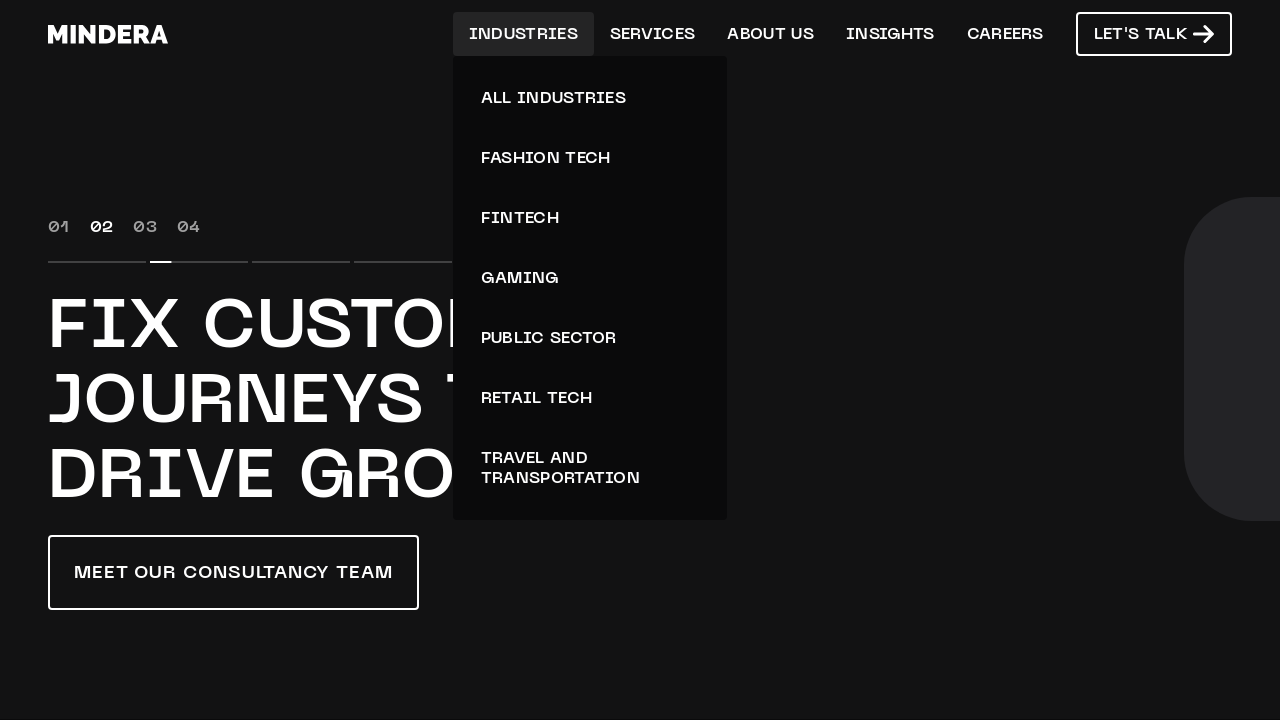

Waited for menu to become visible
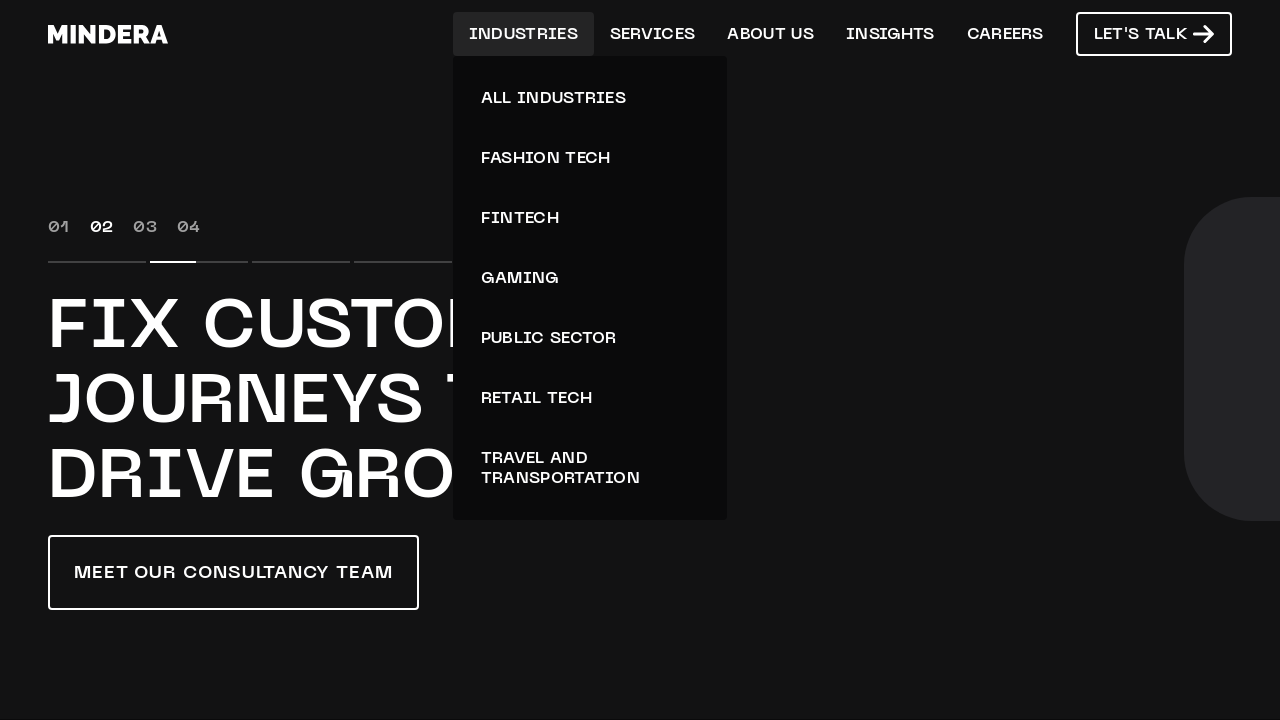

Clicked on 'Case' link to navigate to case studies at (1080, 360) on a:has-text('Case')
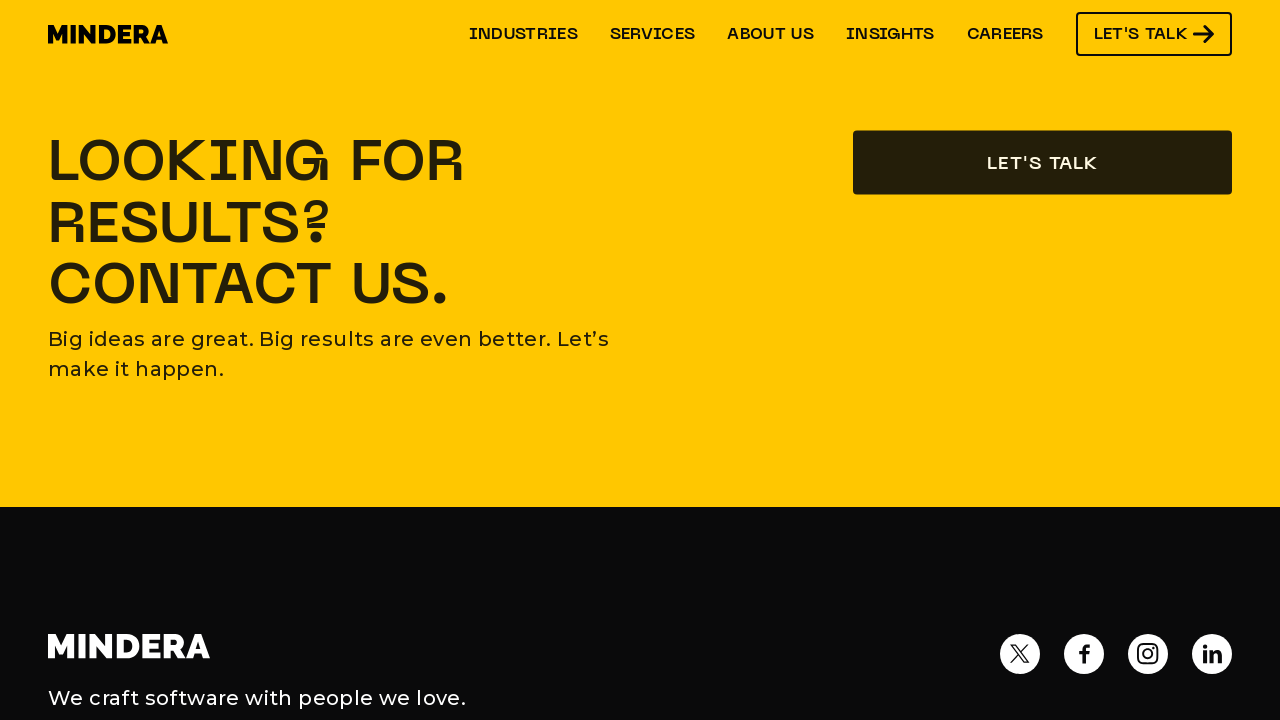

Navigation completed and page fully loaded
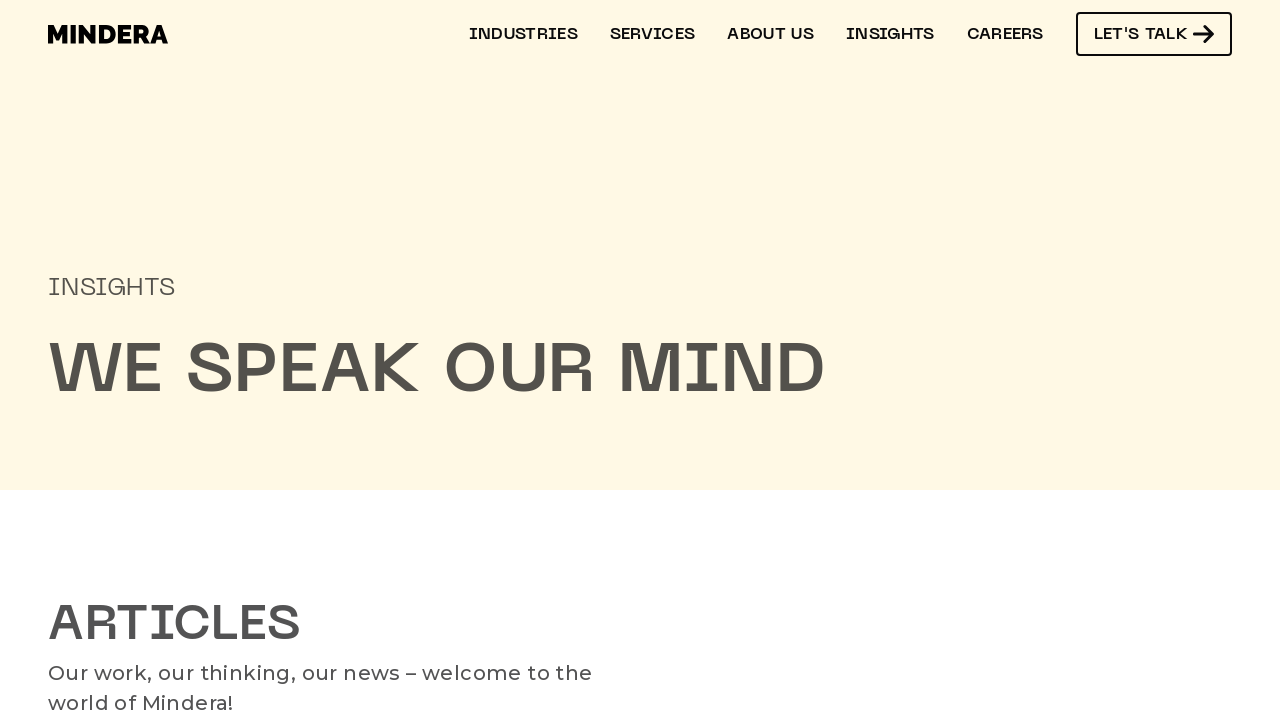

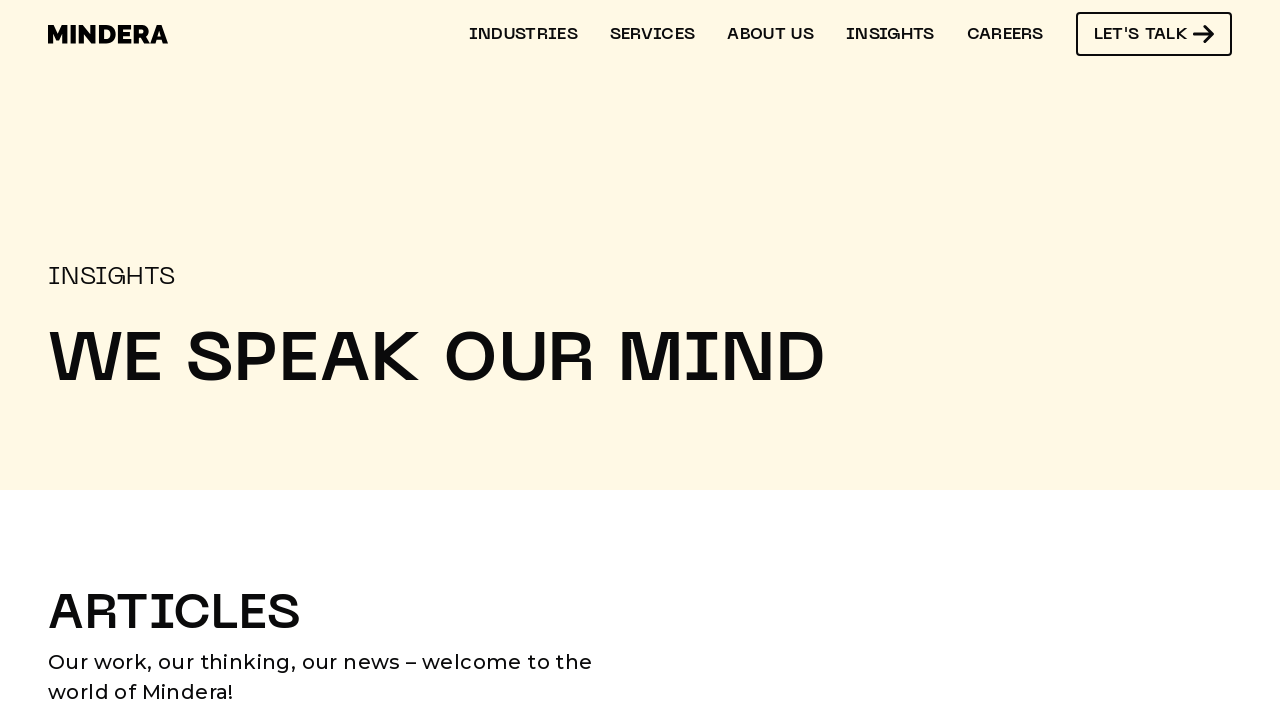